Tests the Browse Languages page on 99 Bottles of Beer site and verifies table headers

Starting URL: http://www.99-bottles-of-beer.net/

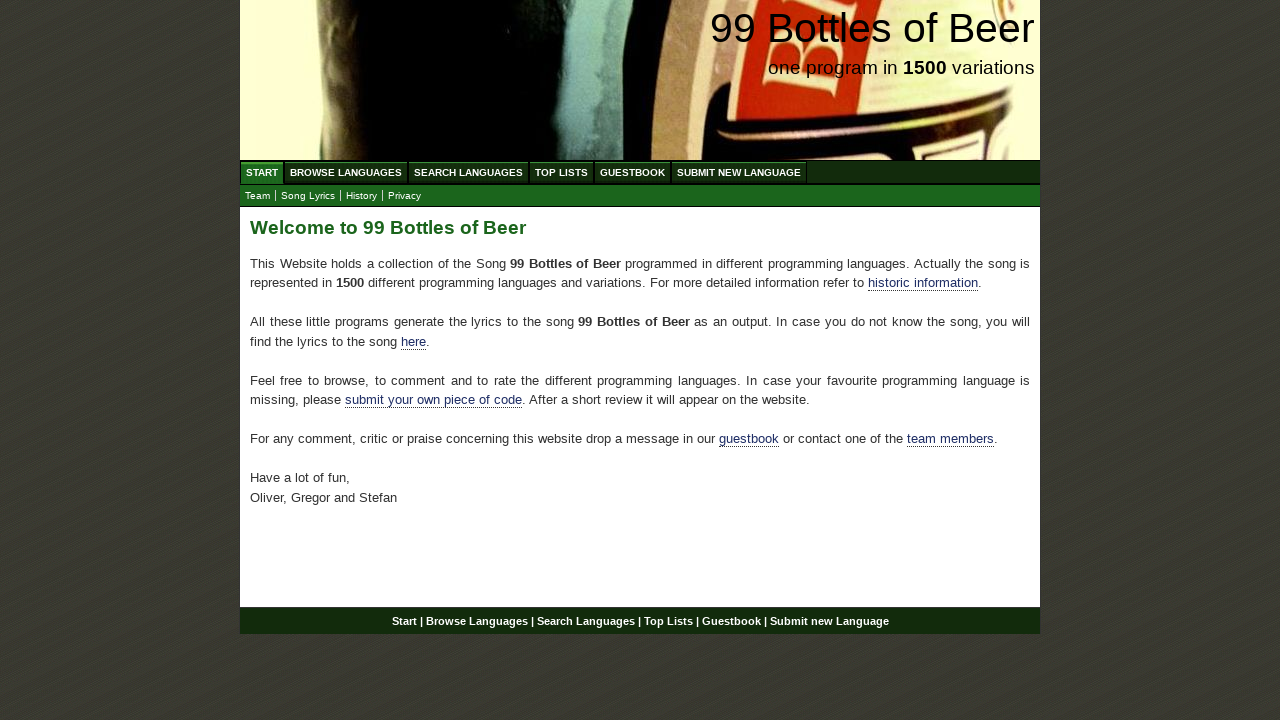

Clicked on Browse Languages link at (346, 172) on xpath=//div[@id='navigation']/ul[@id='menu']/li/a[@href='/abc.html']
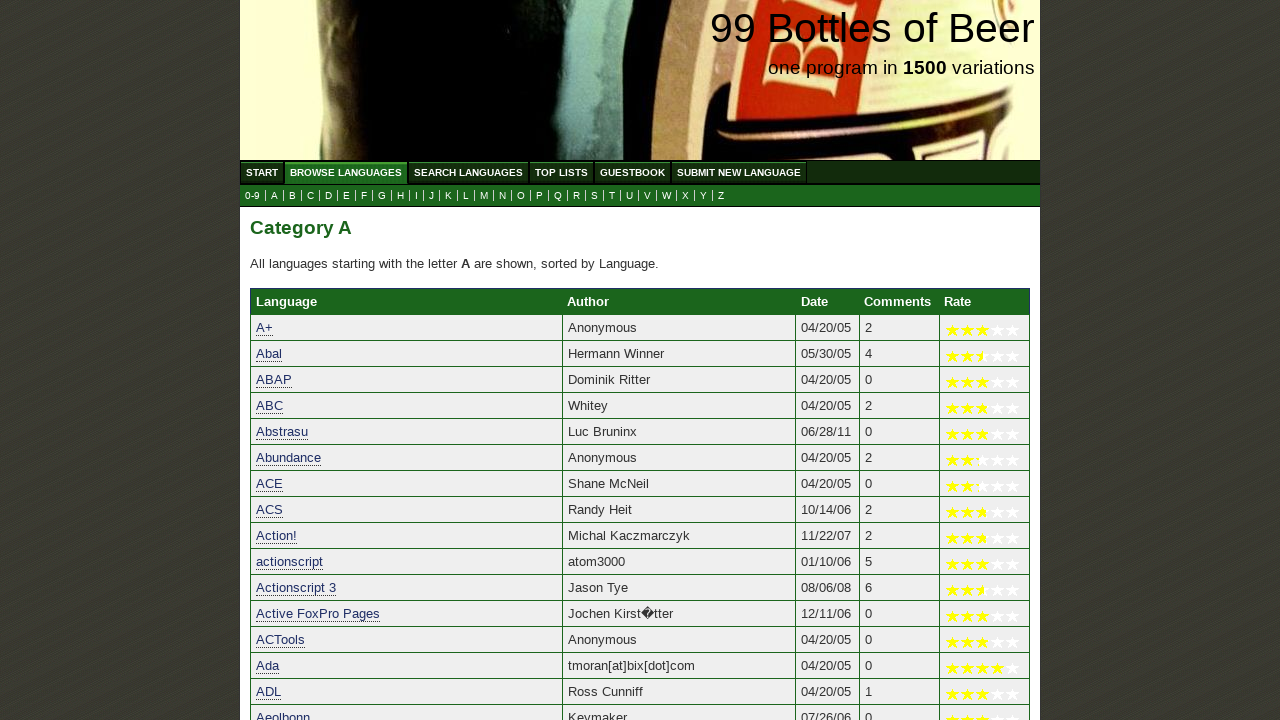

Verified Language column header is present
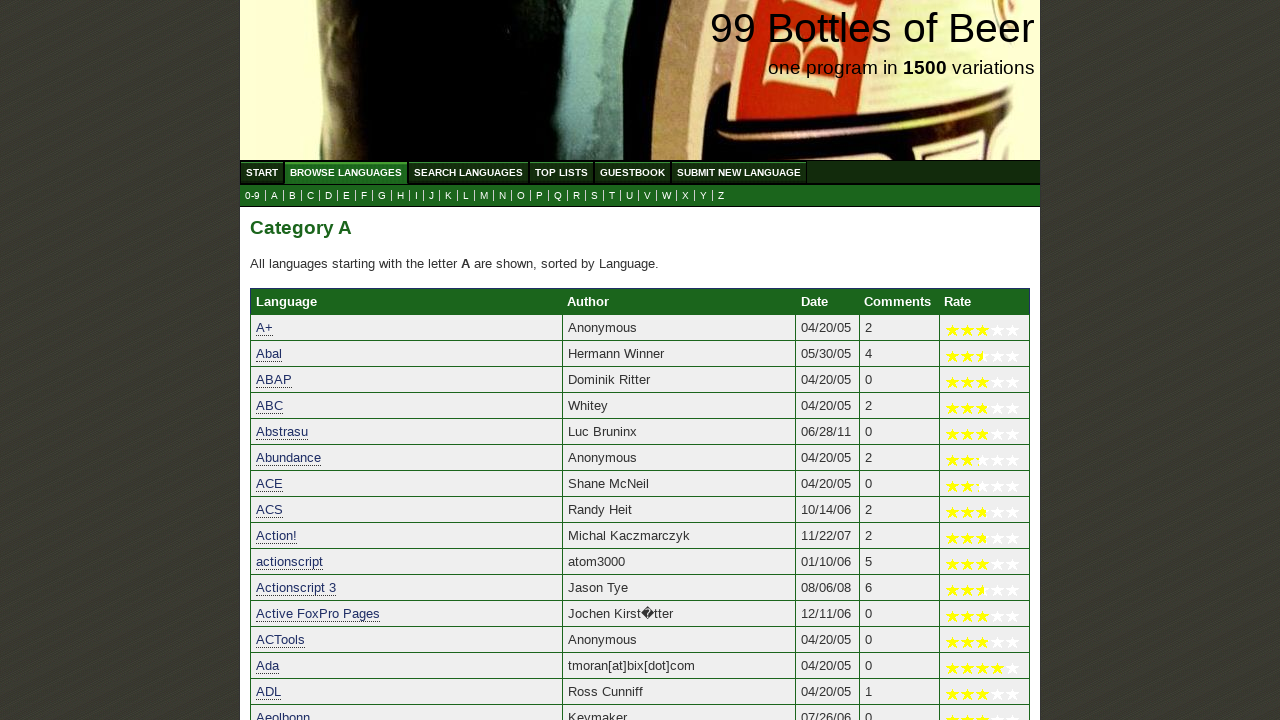

Verified Author column header is present
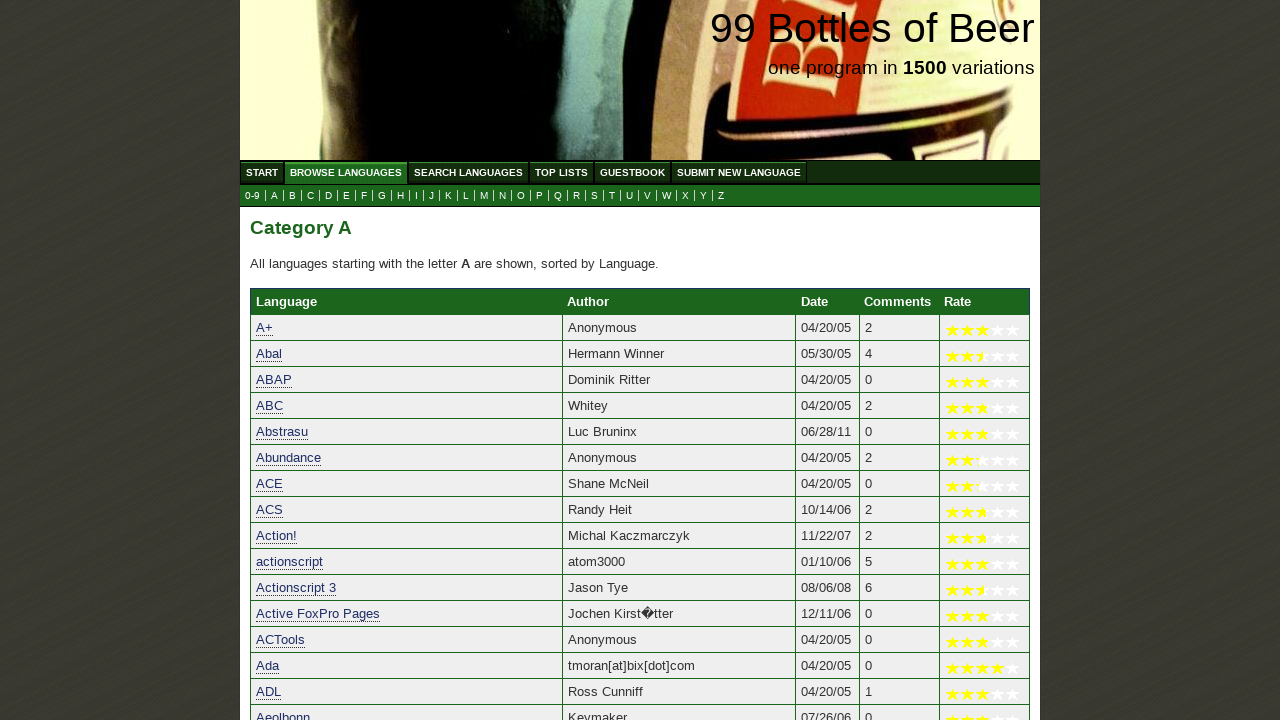

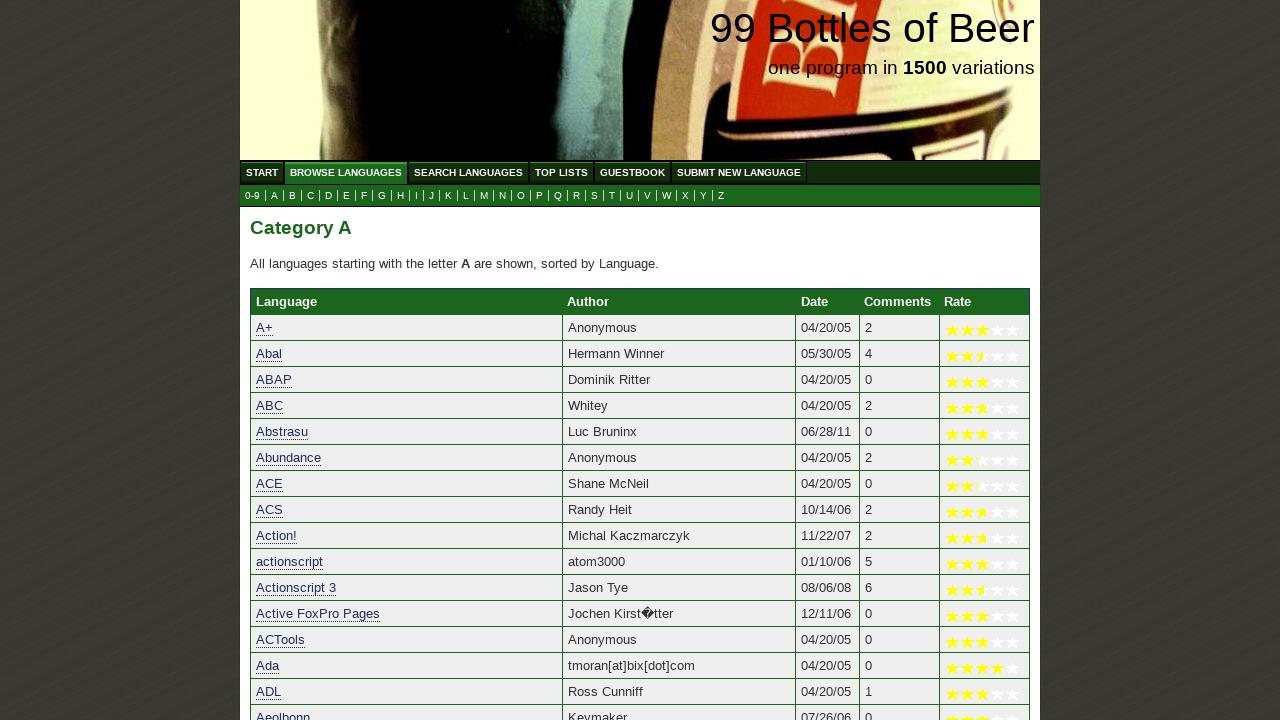